Tests opening a small modal dialog and closing it, then verifies the large modal button is visible

Starting URL: https://demoqa.com/modal-dialogs

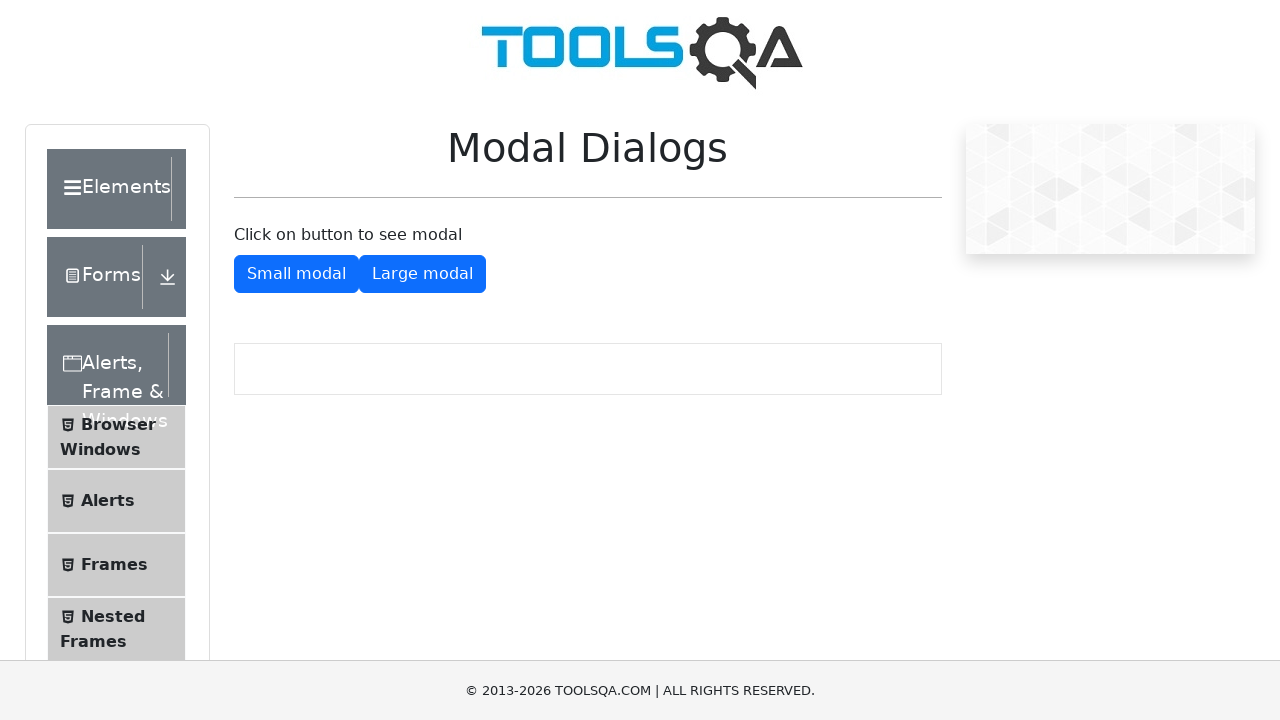

Clicked button to show small modal dialog at (296, 274) on #showSmallModal
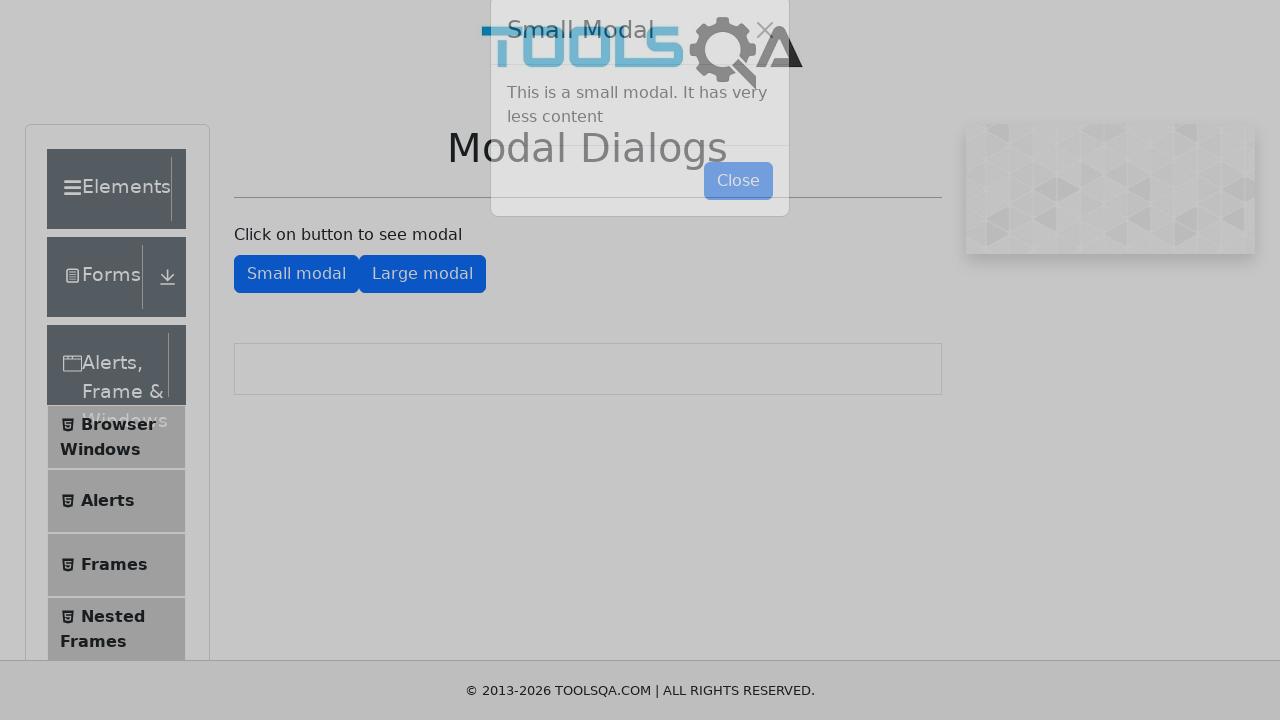

Clicked button to close small modal dialog at (738, 214) on #closeSmallModal
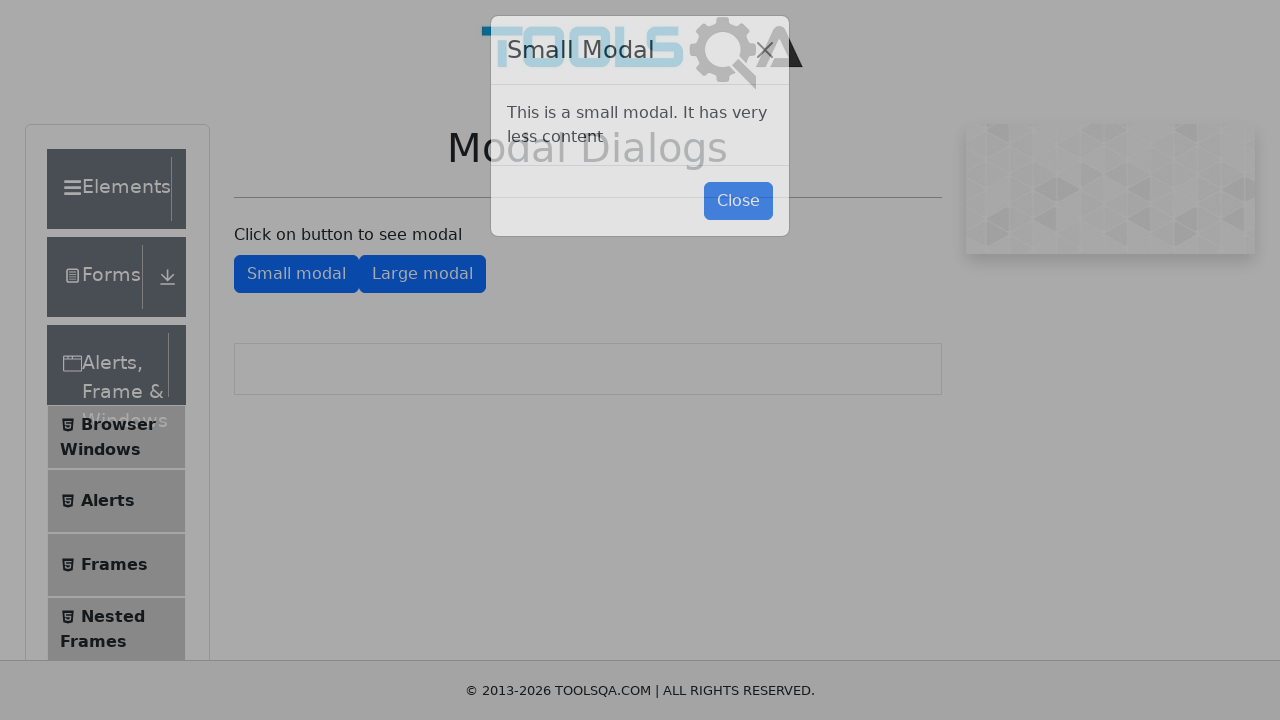

Verified that large modal button is visible
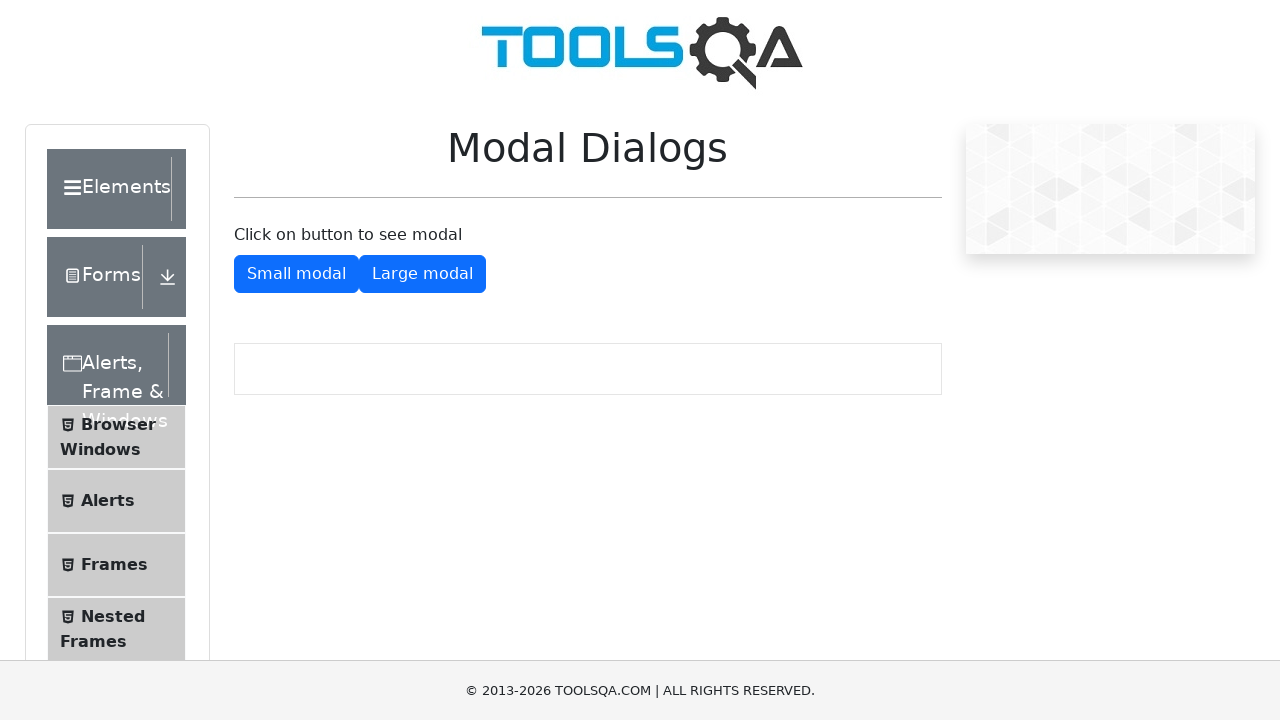

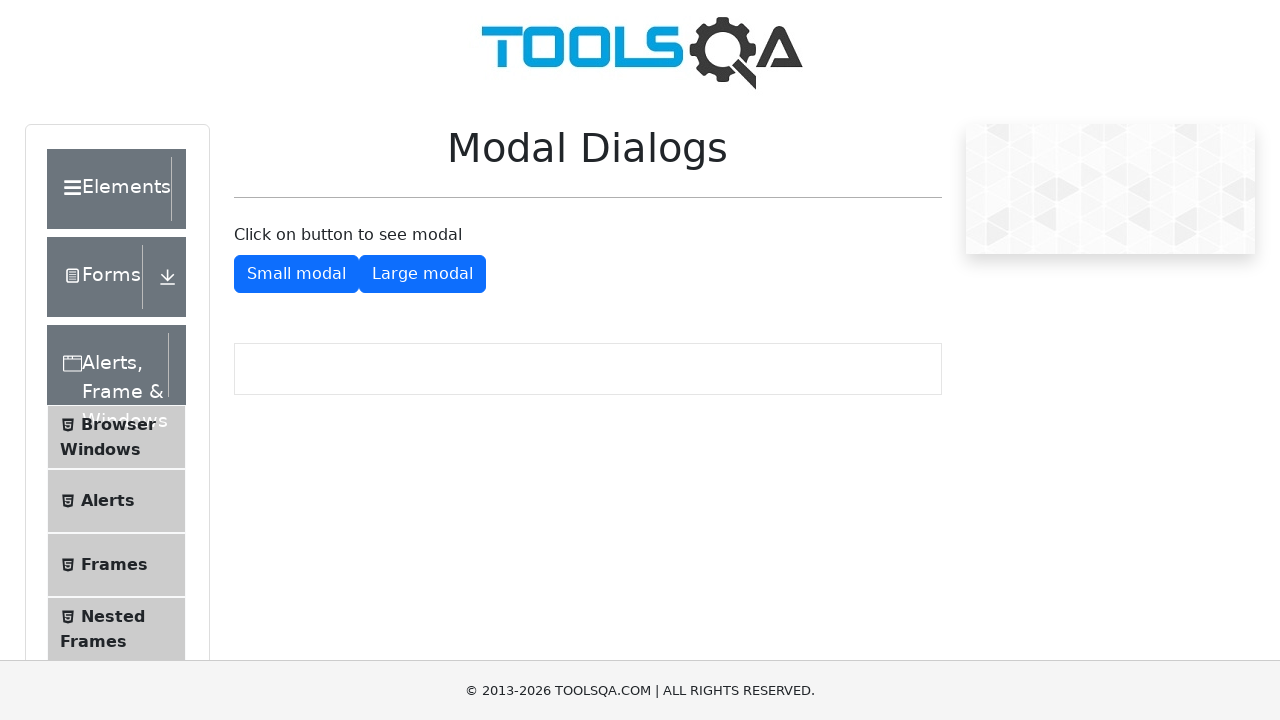